Tests scrolling to the bottom of GitHub homepage and clicking on a footer subscribe/newsletter link

Starting URL: https://github.com/

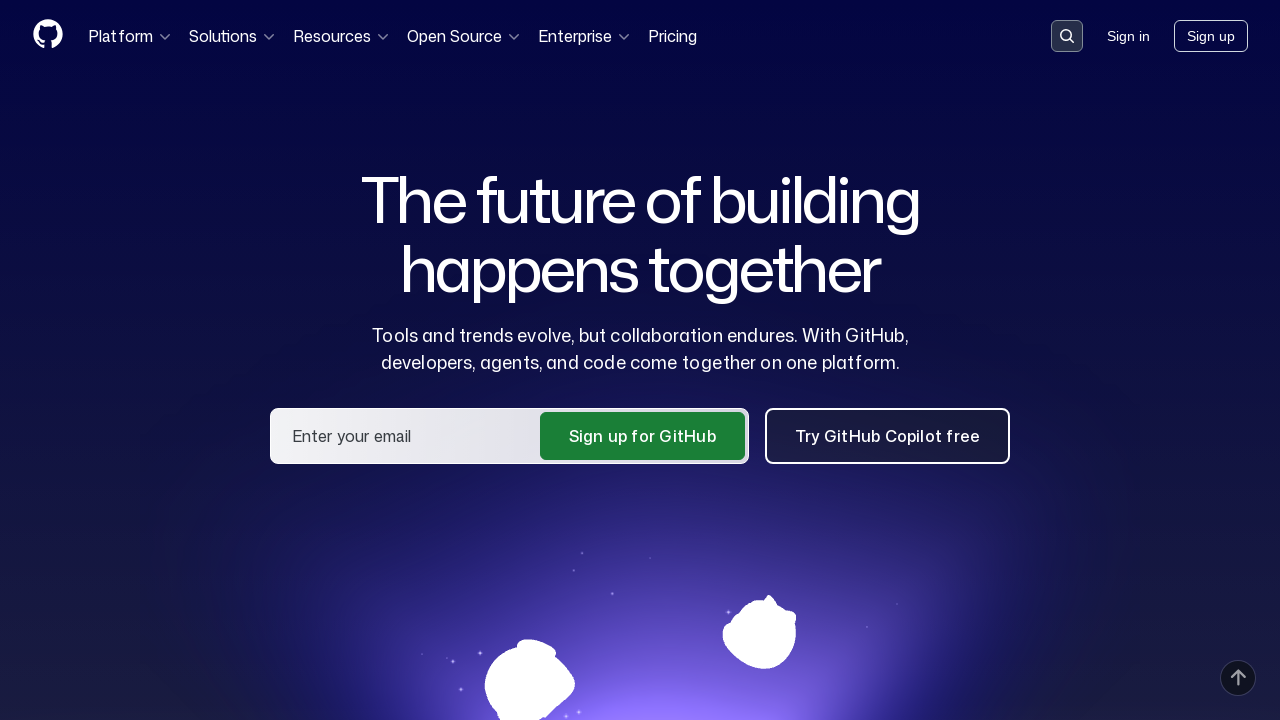

Scrolled to bottom of GitHub homepage to reveal footer
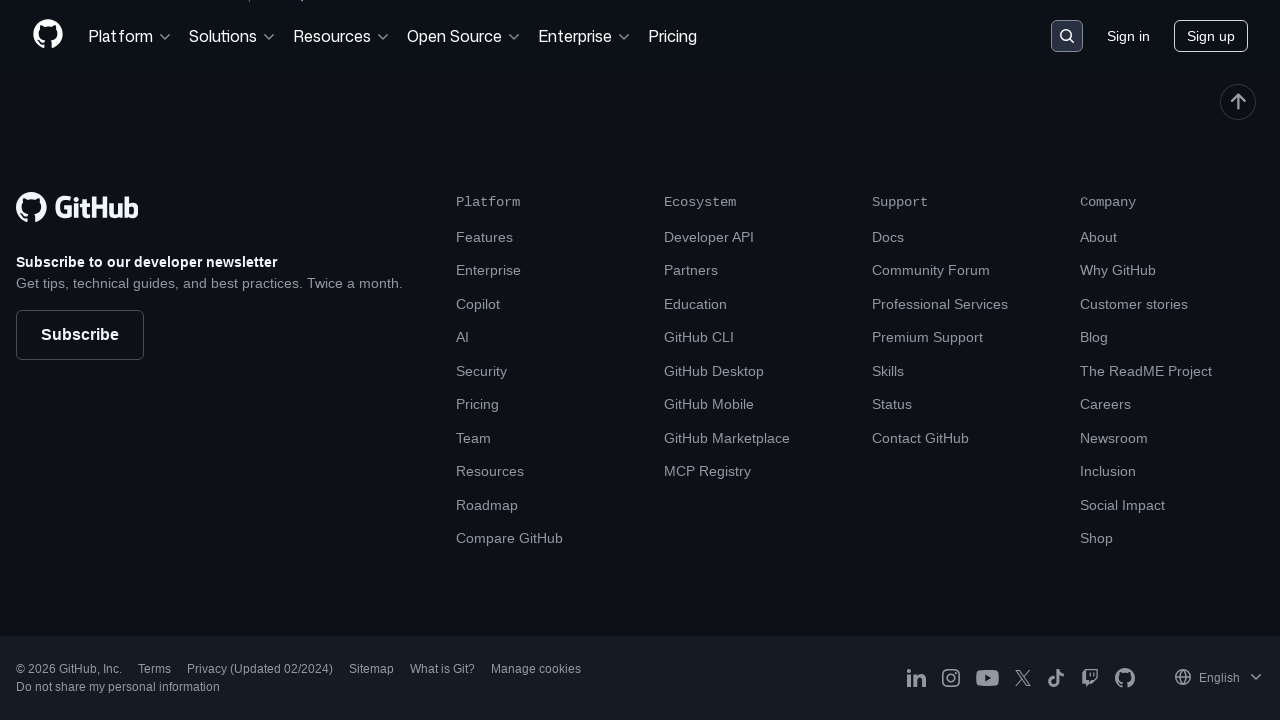

Footer link became visible
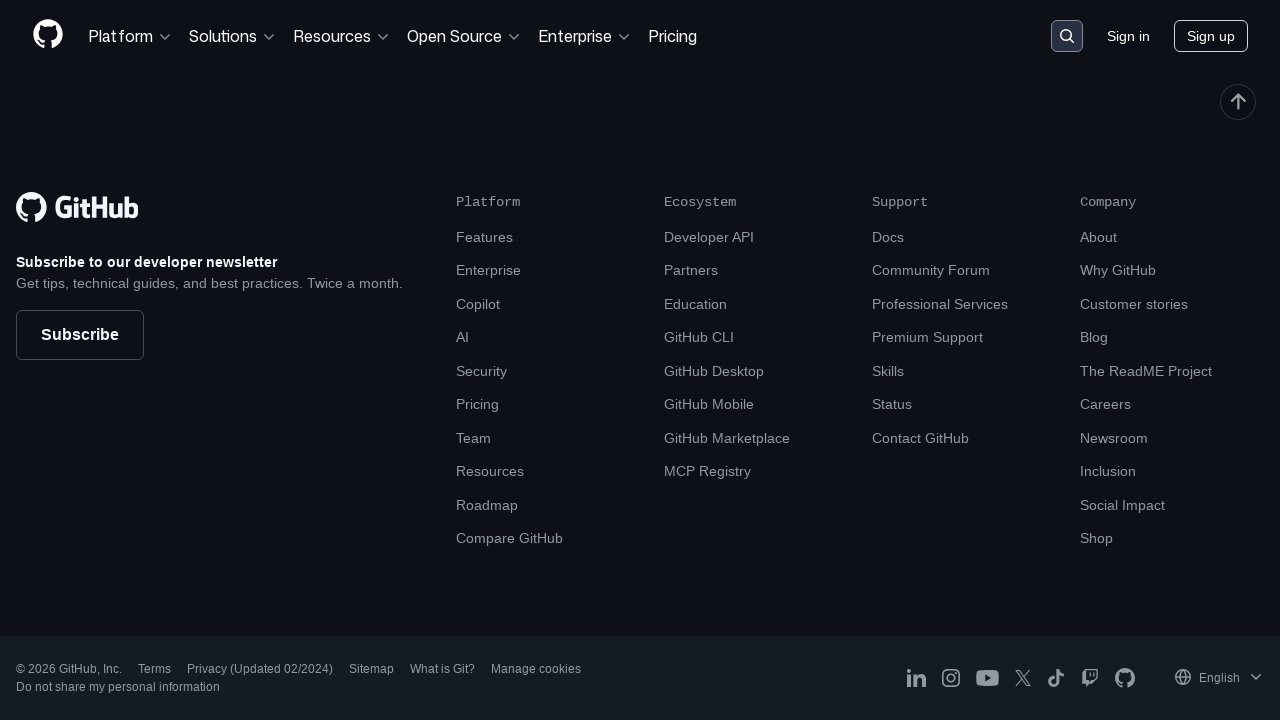

Clicked on footer subscribe/newsletter link at (77, 207) on footer a >> nth=0
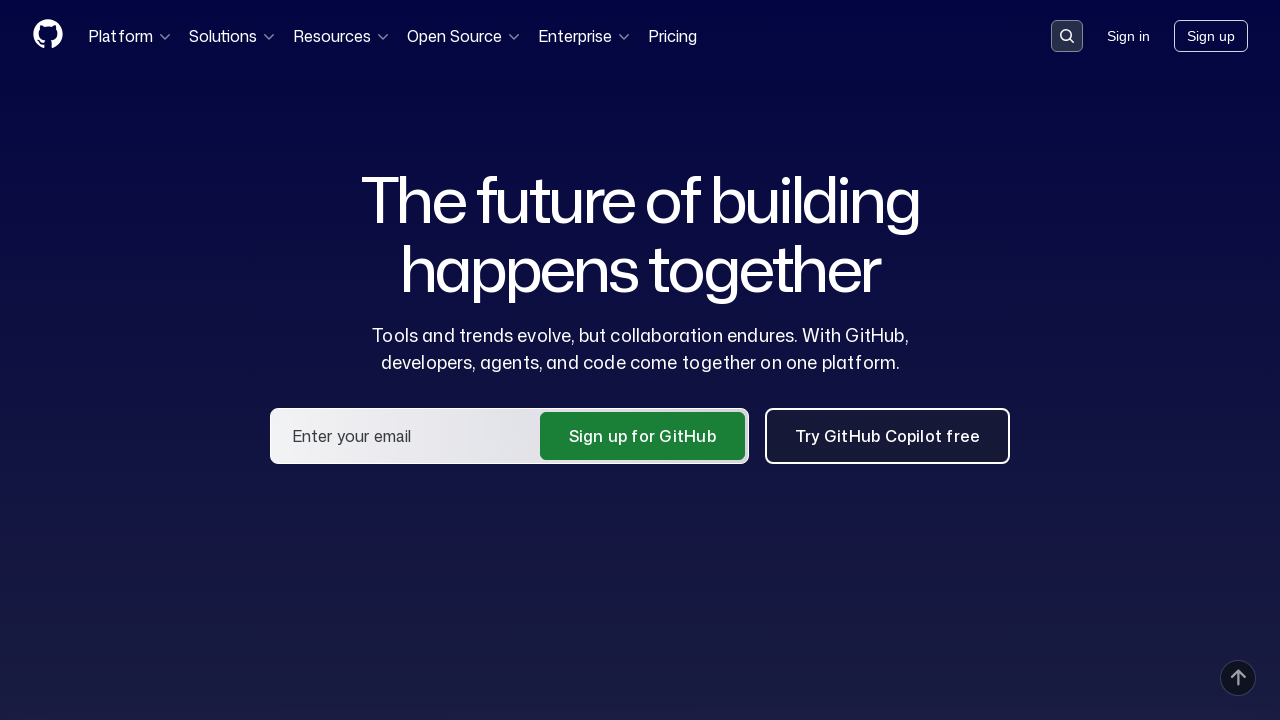

Navigation completed and page loaded
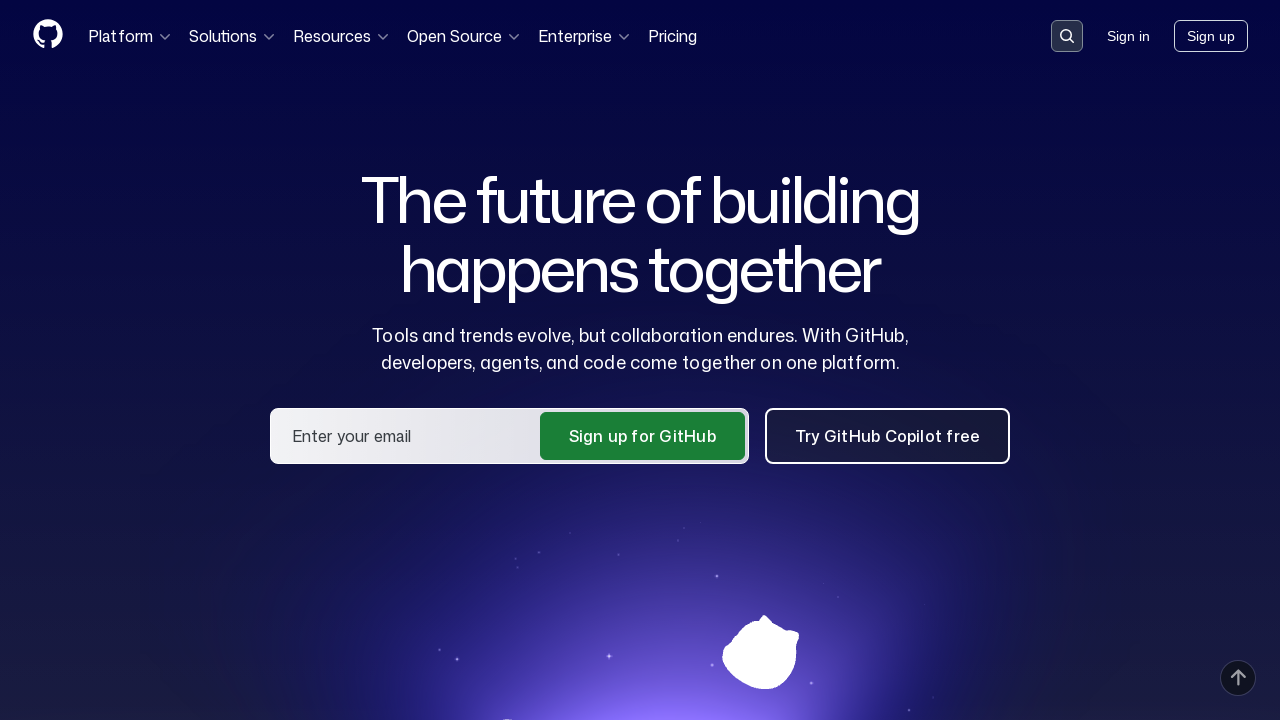

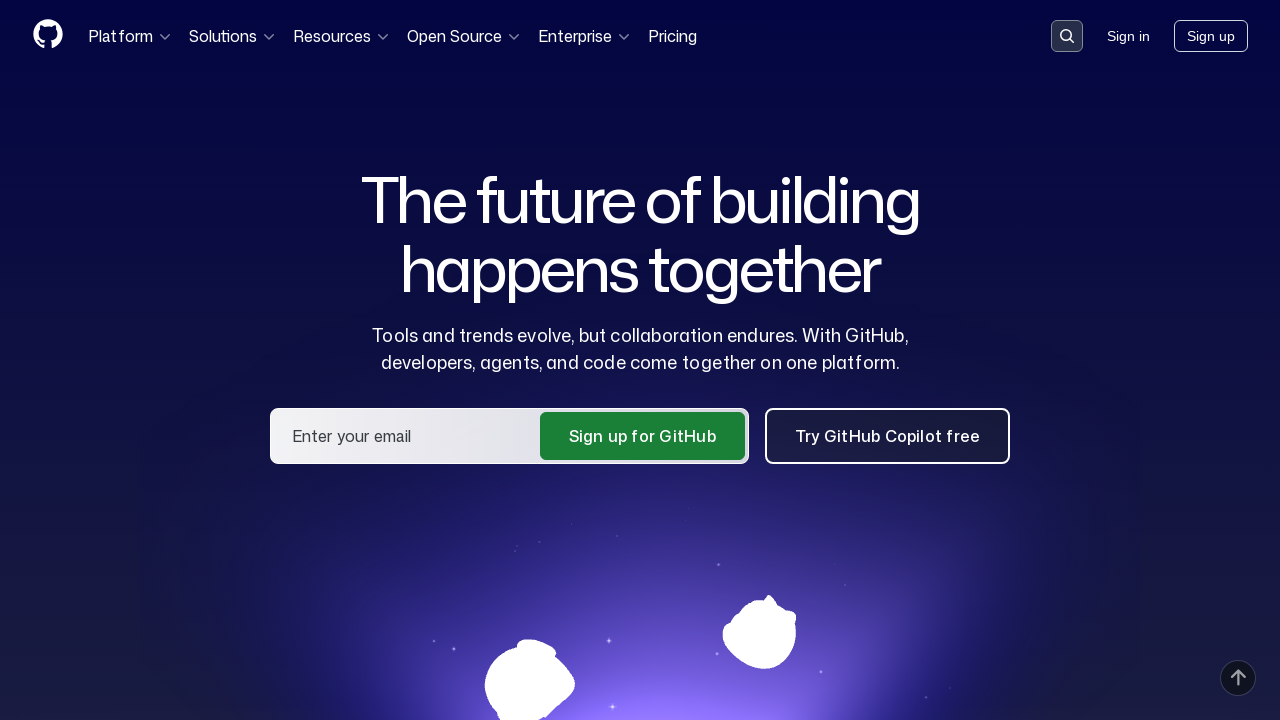